Tests file download functionality by clicking the download button on a demo QA site

Starting URL: https://demoqa.com/upload-download

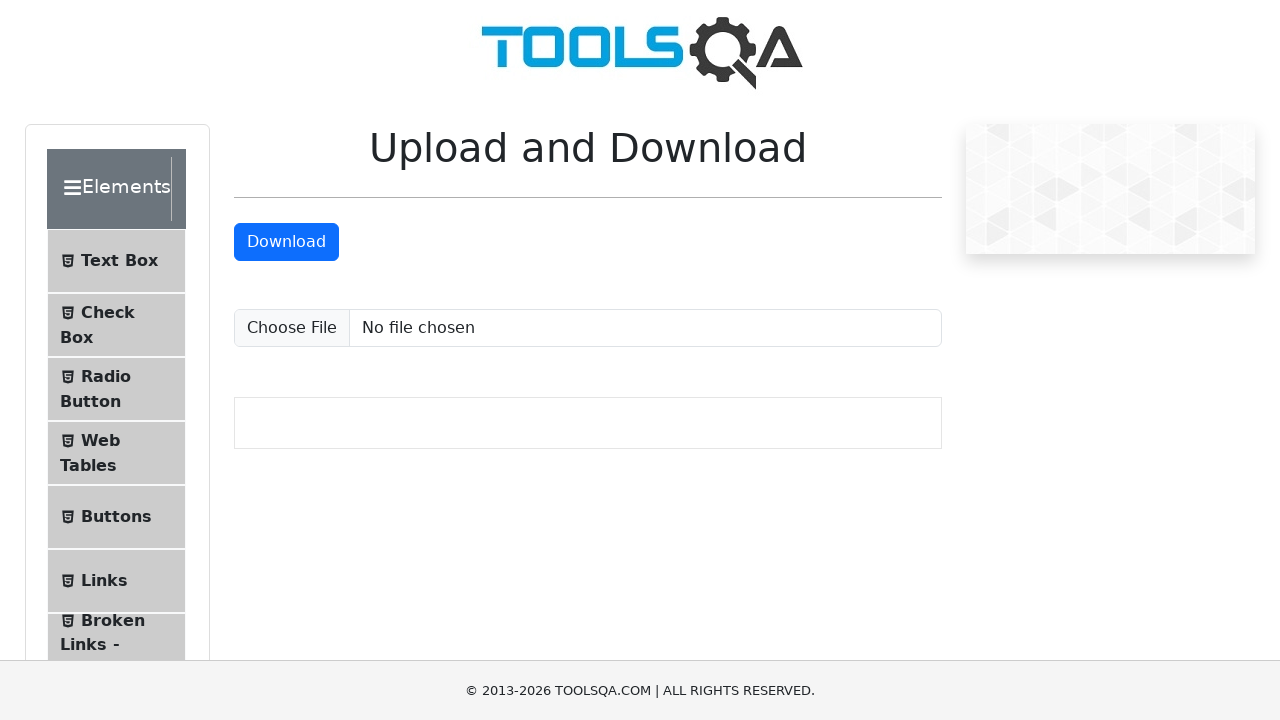

Navigated to demo QA upload-download page
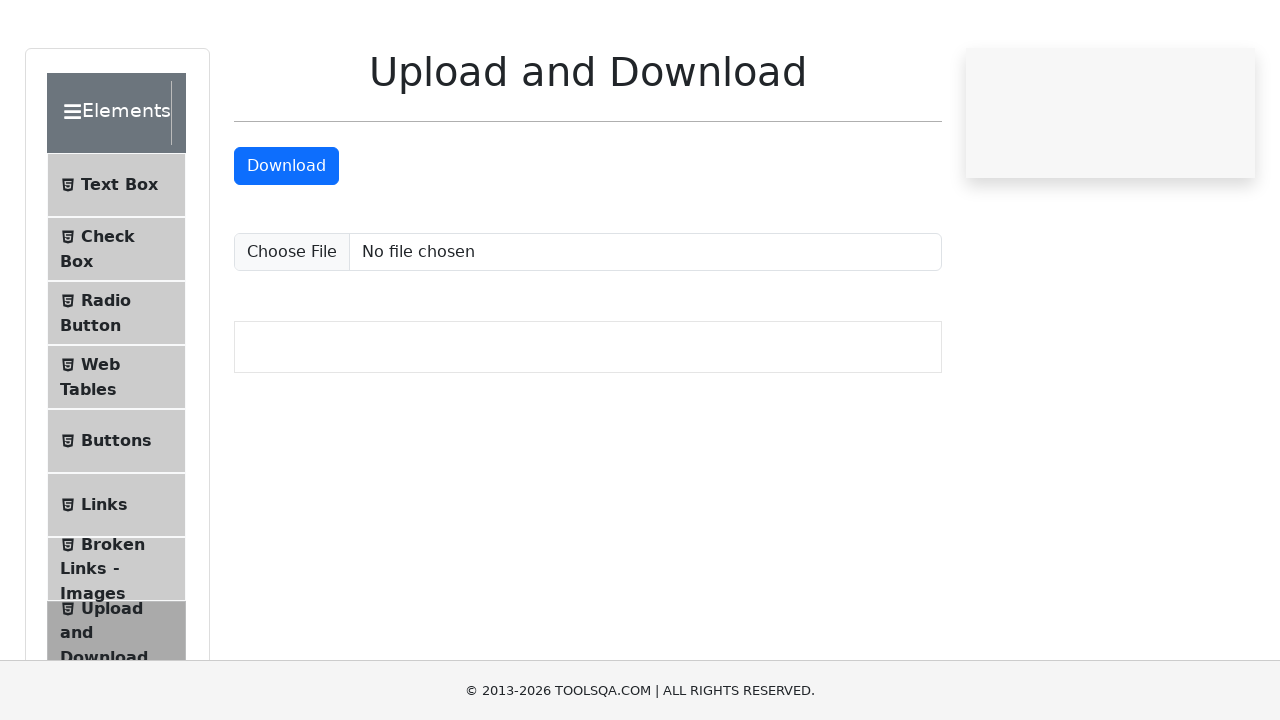

Clicked download button to trigger file download at (286, 242) on #downloadButton
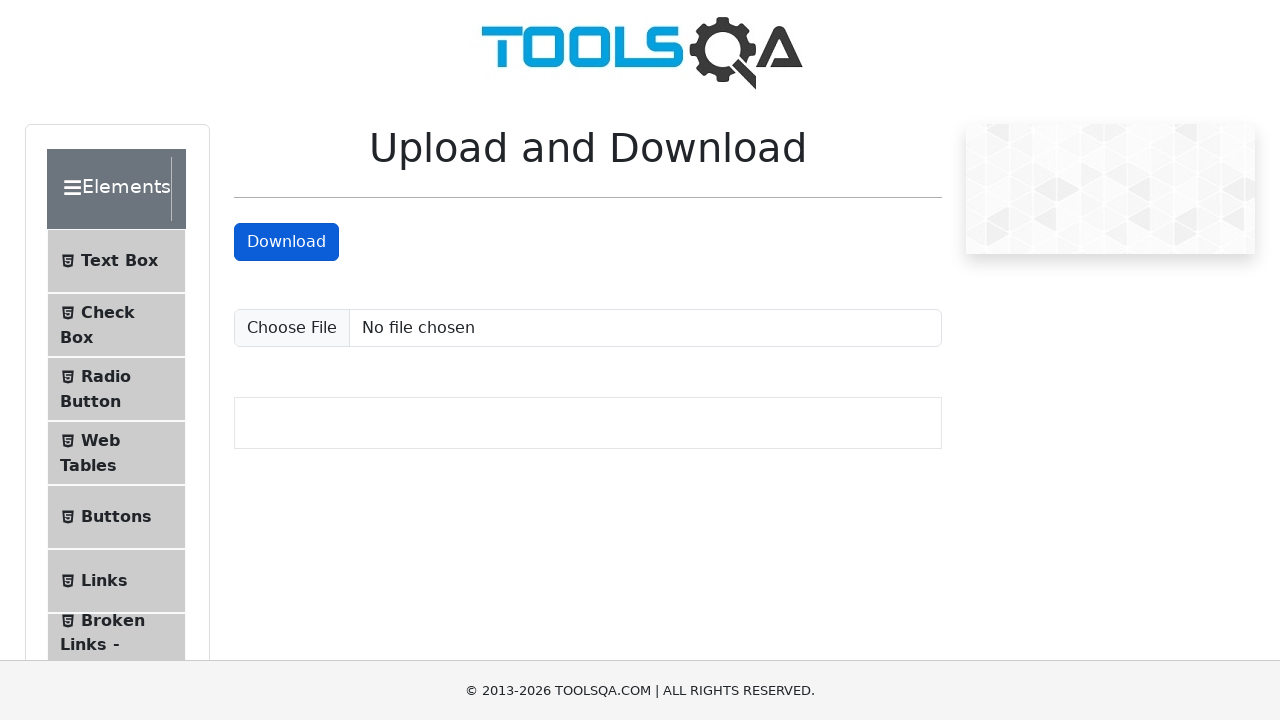

Waited 3 seconds for download to complete
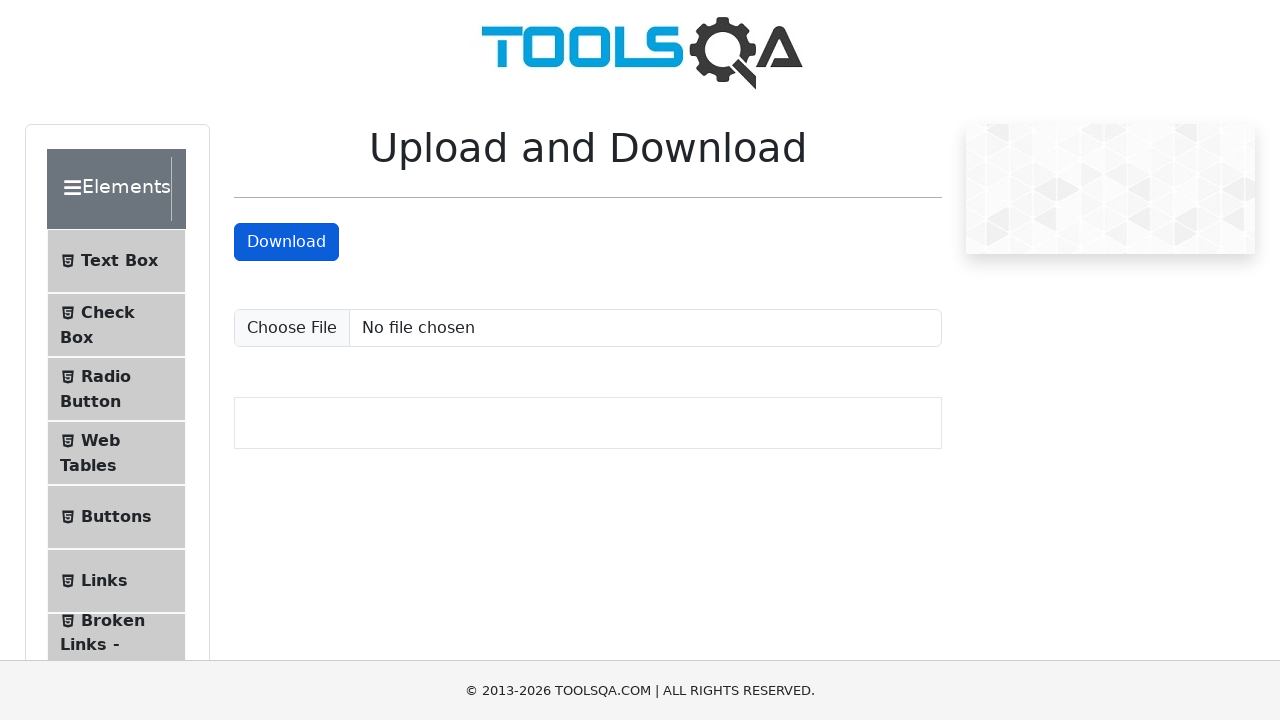

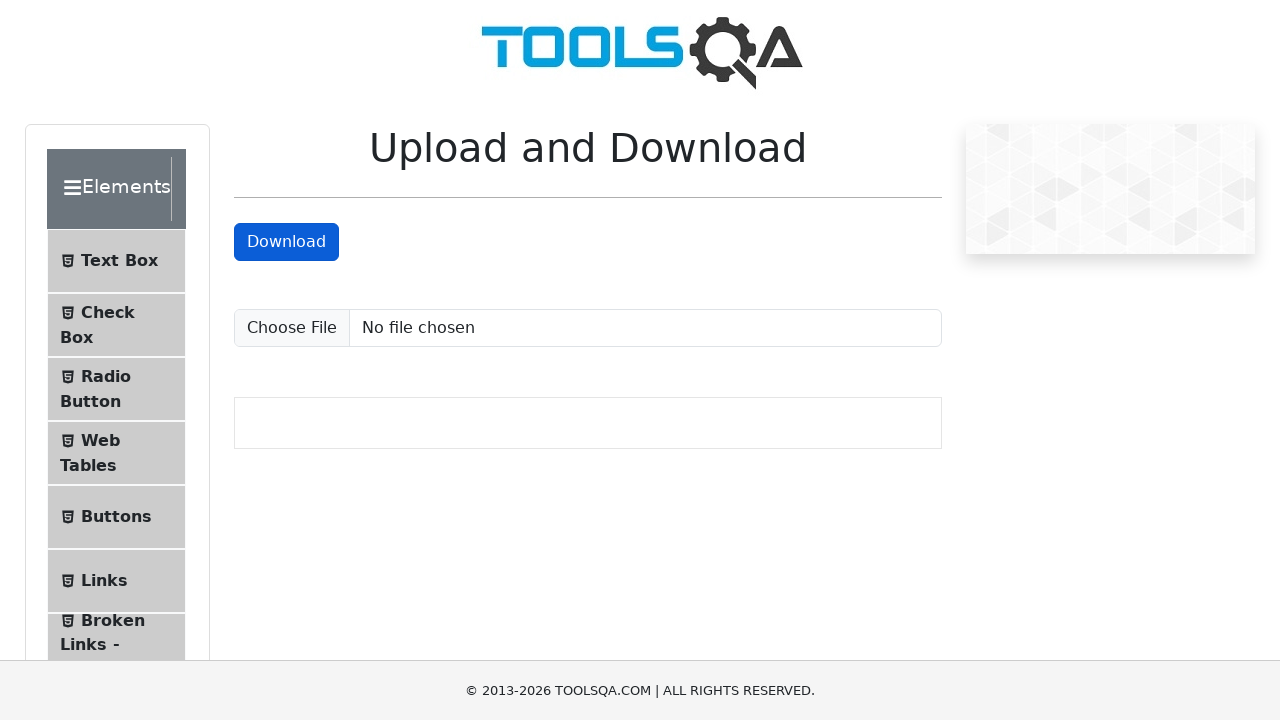